Visits multiple home decor and retail websites (Lulu and Georgia, Wayfair, Walmart, West Elm) and verifies that each page loads successfully by checking the URL and title.

Starting URL: https://www.luluandgeorgia.com/

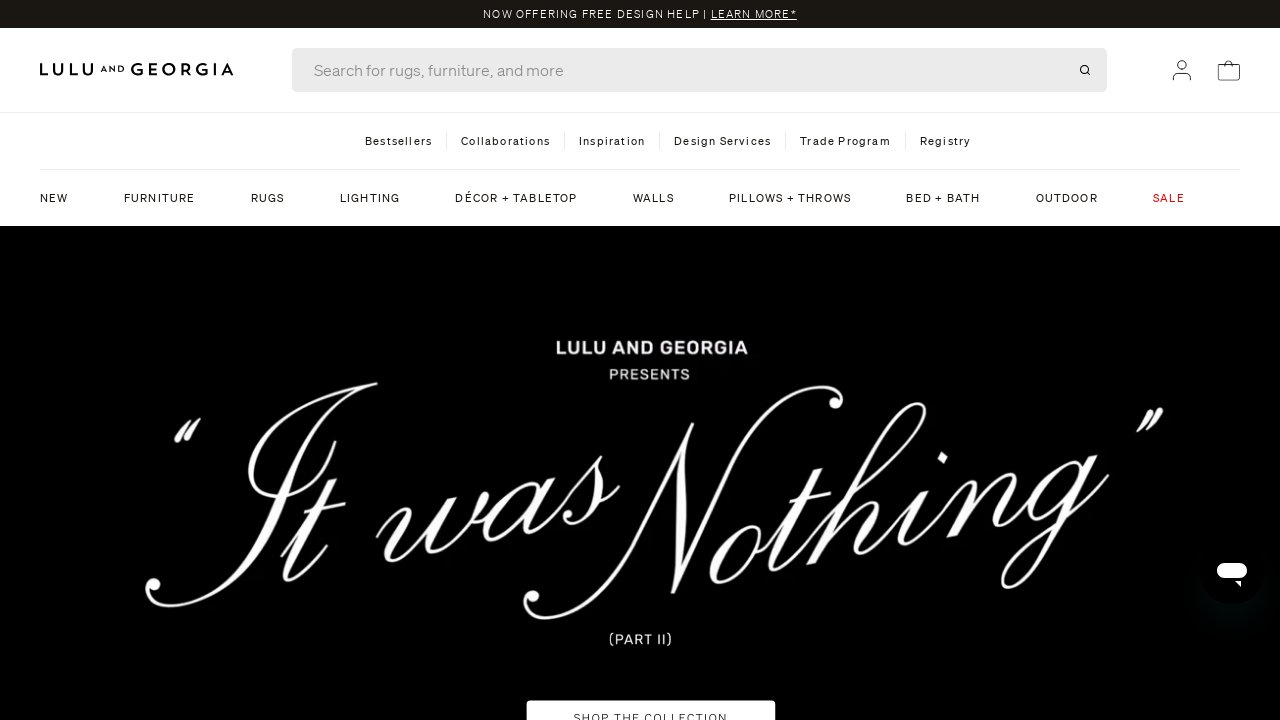

Waited for initial page (Lulu and Georgia) to load completely
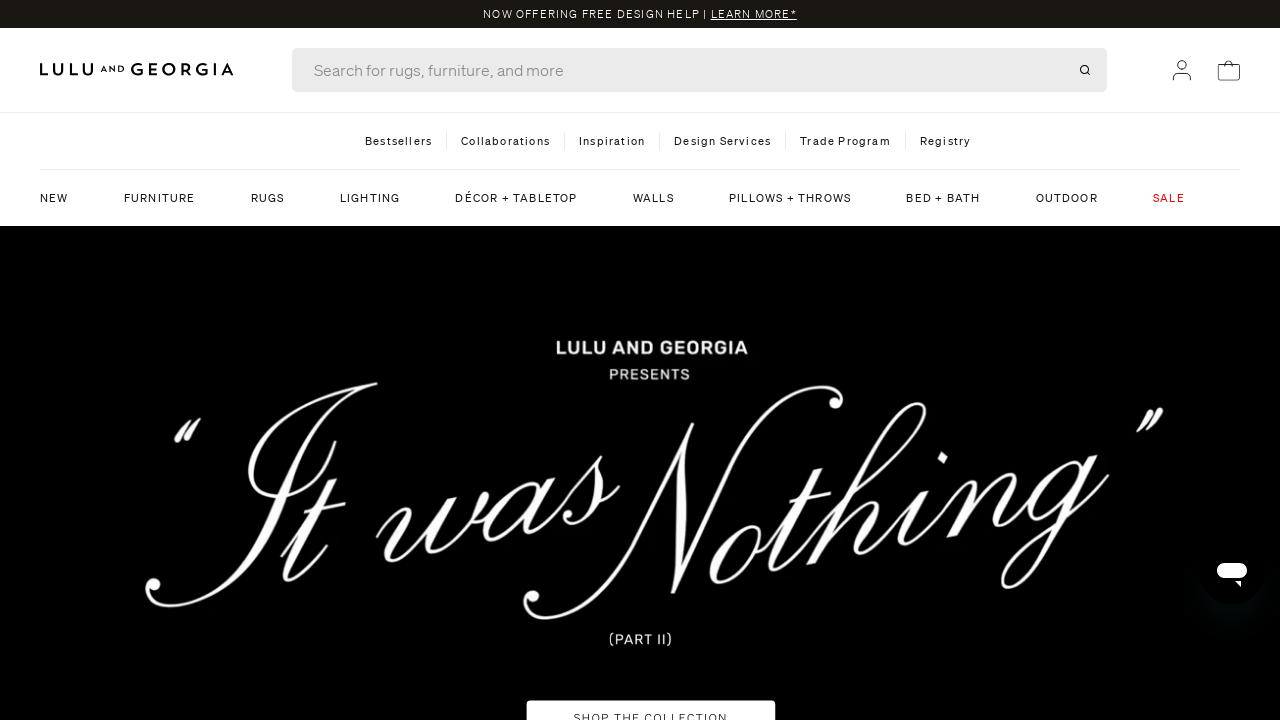

Retrieved URL and title from Lulu and Georgia: Lulu and Georgia
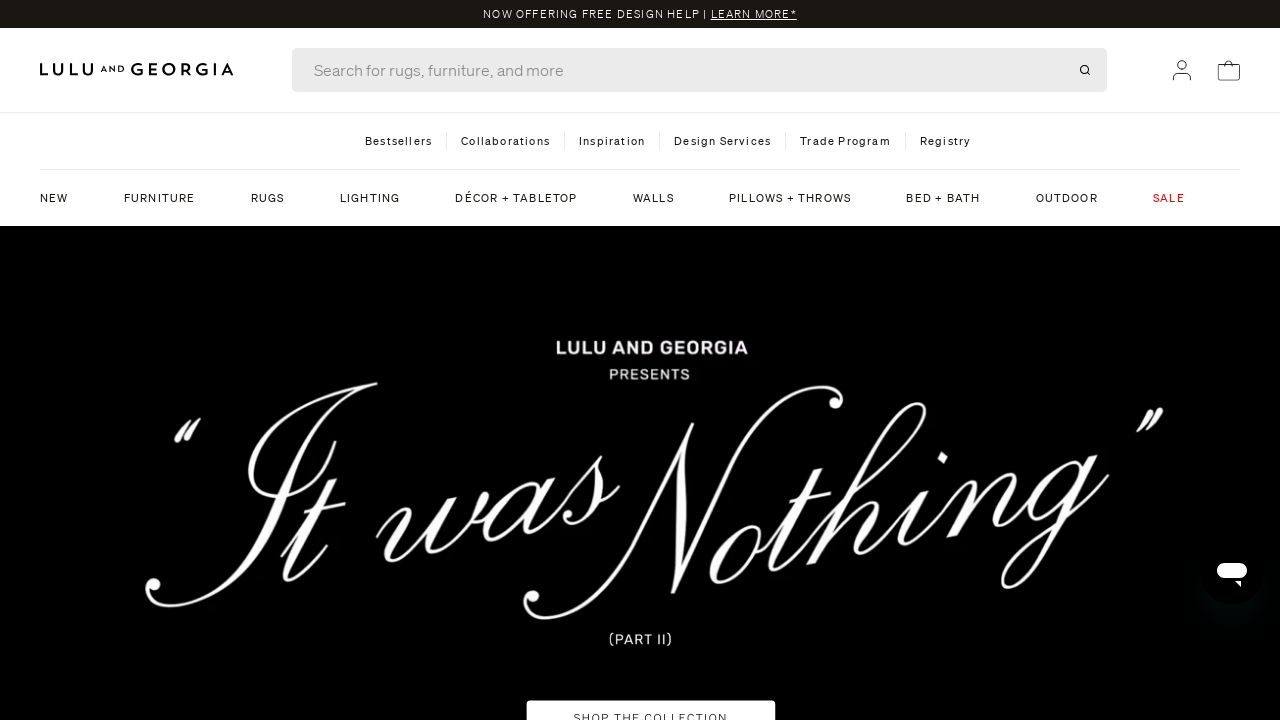

Navigated to page 2: https://wayfair.com/
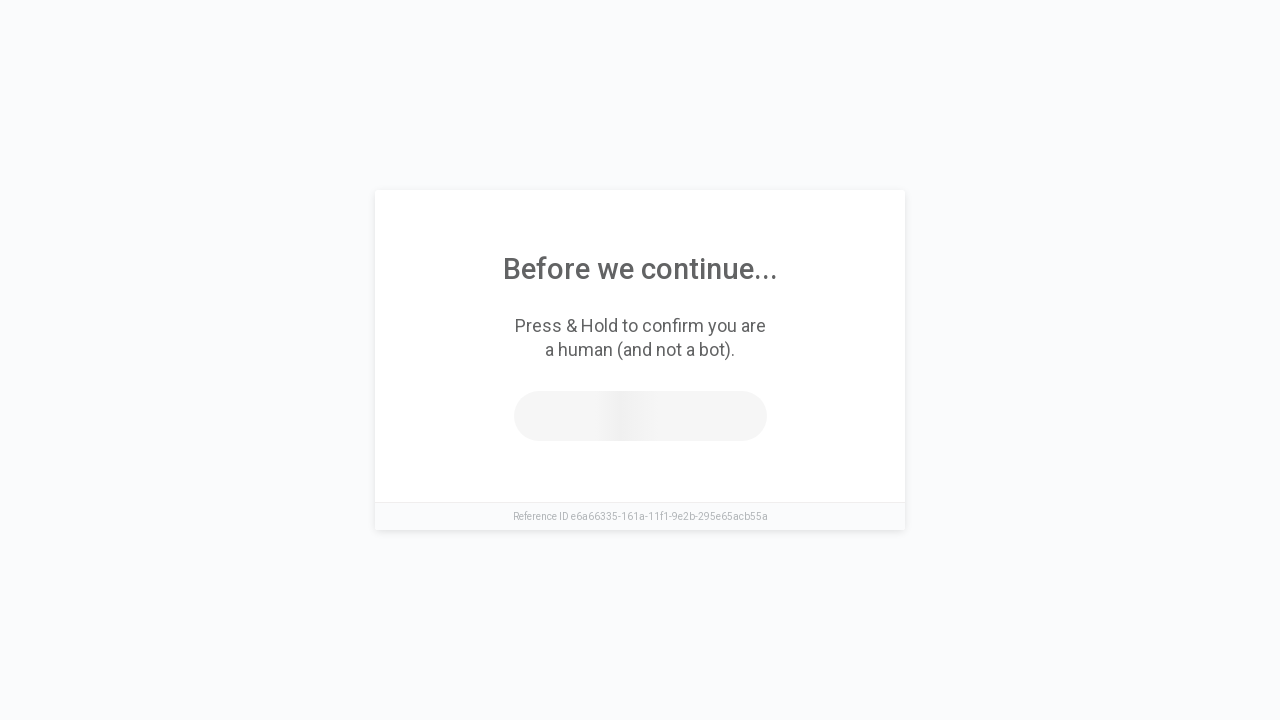

Waited for page 2 to load completely
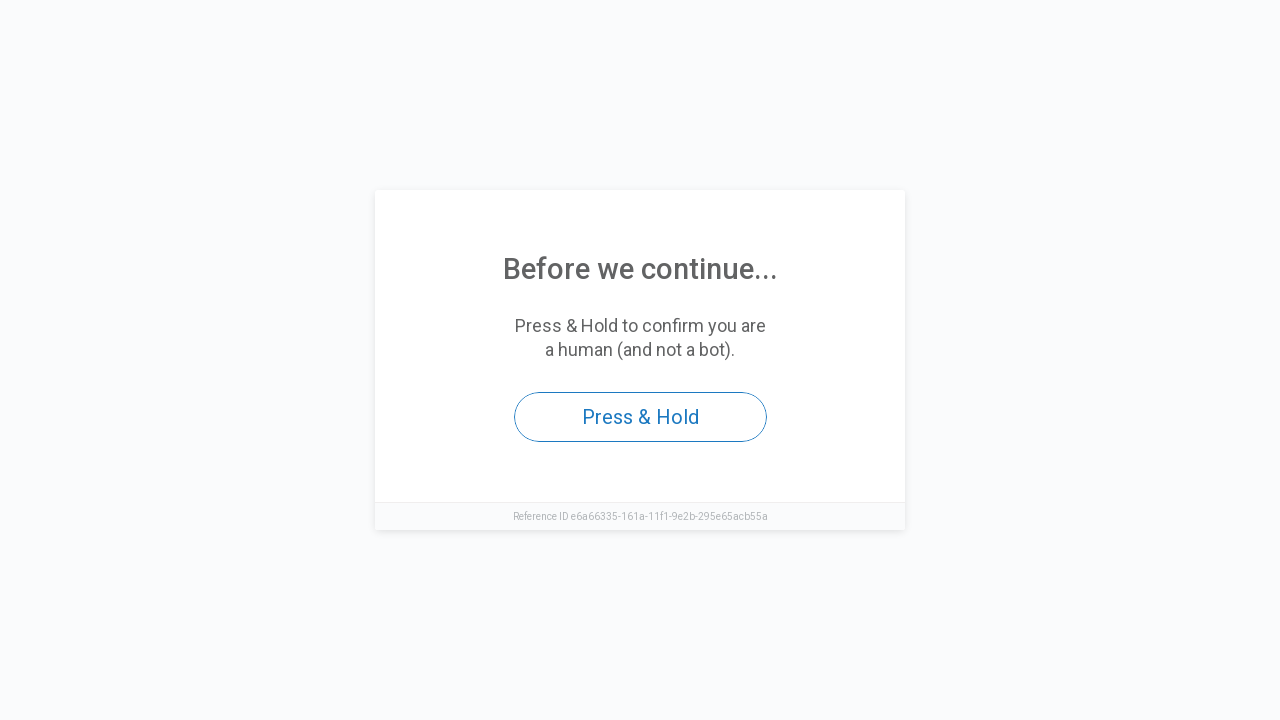

Retrieved URL and title from page 2: Access to this page has been denied
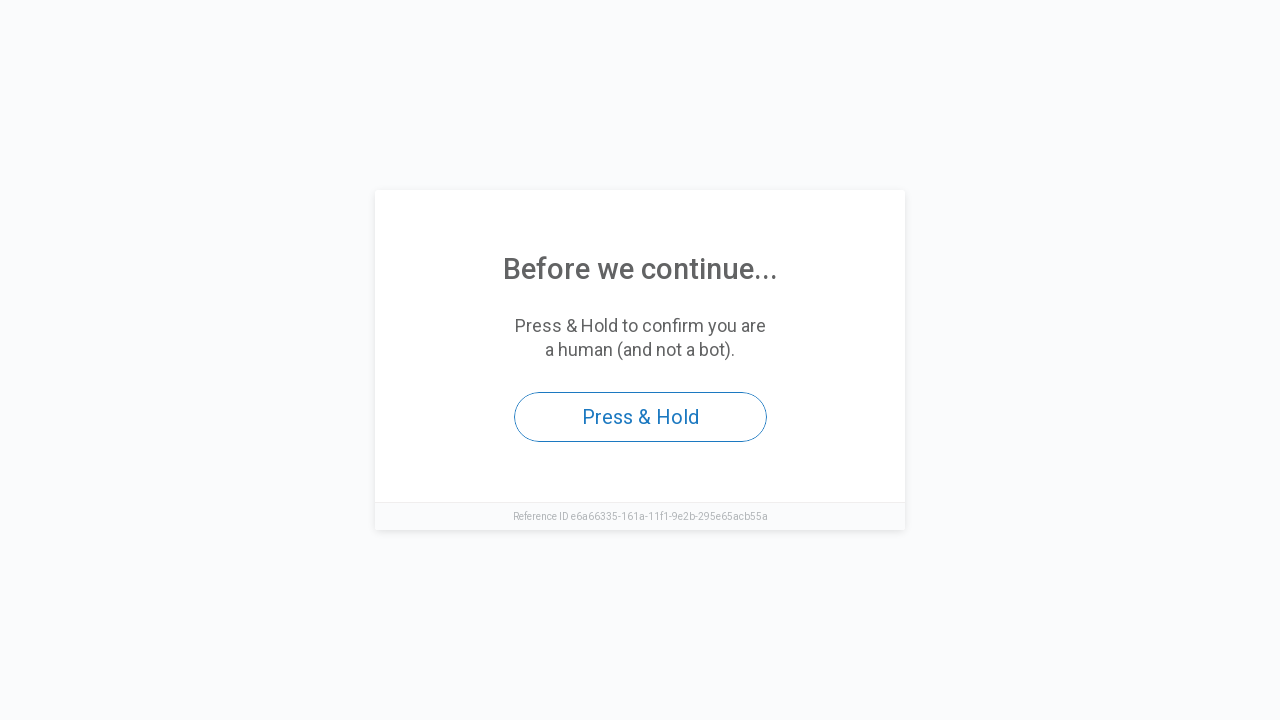

Navigated to page 3: https://walmart.com
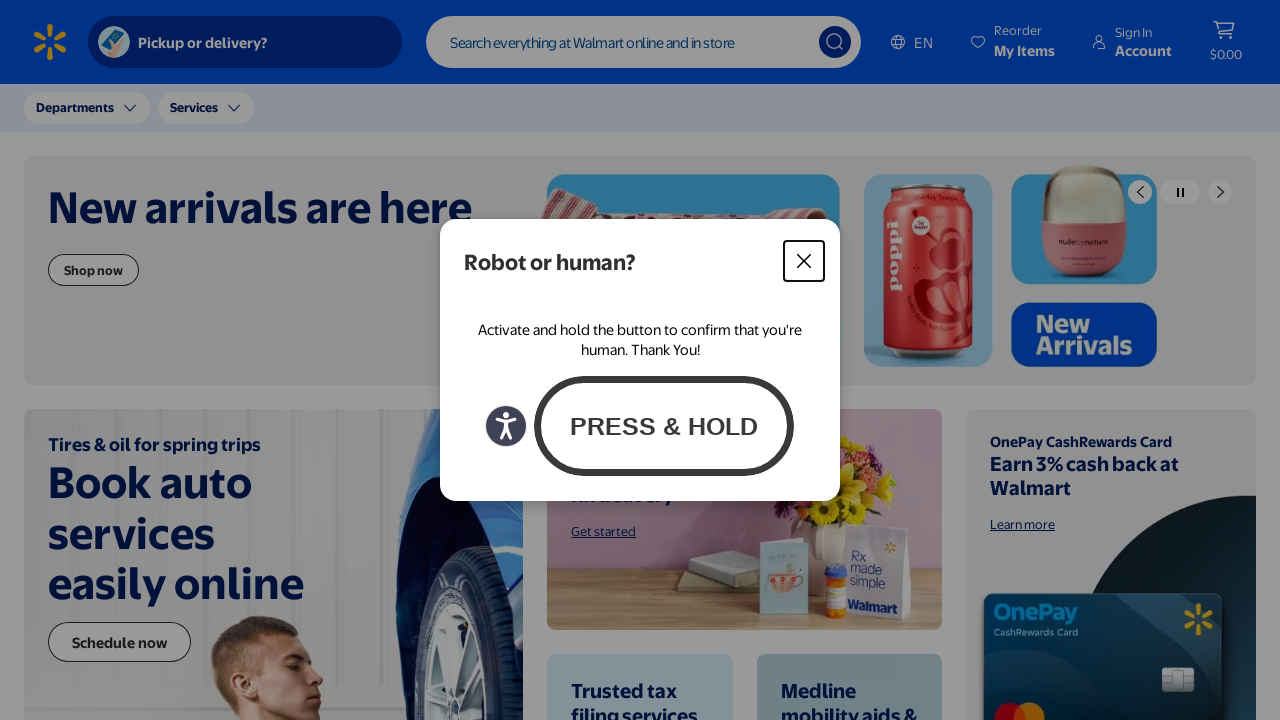

Waited for page 3 to load completely
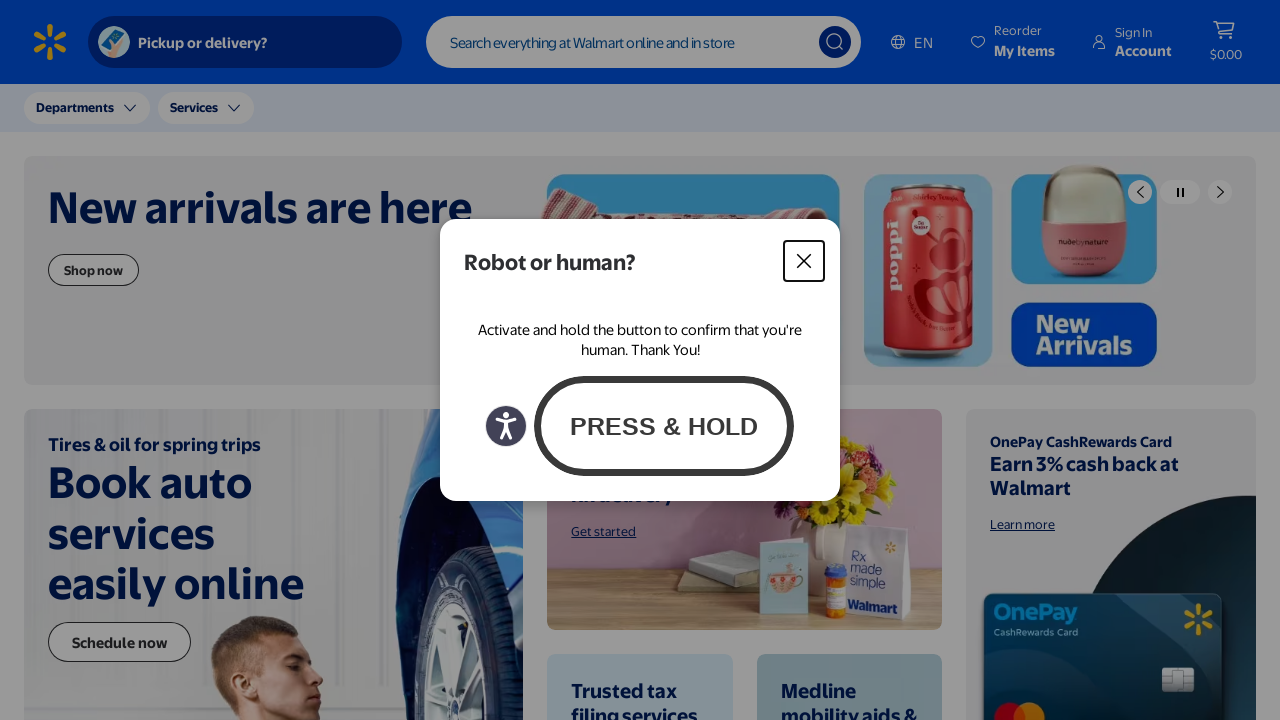

Retrieved URL and title from page 3: Walmart | Save Money. Live better.
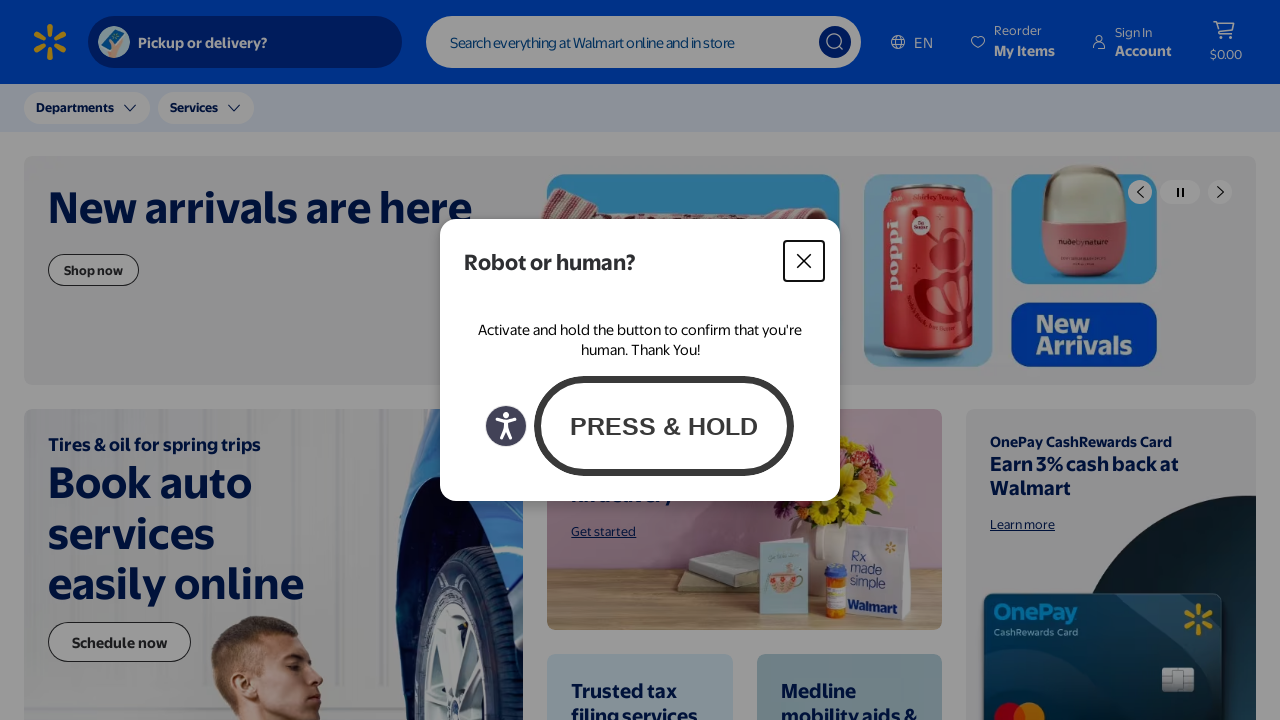

Navigated to page 4: https://westelm.com/
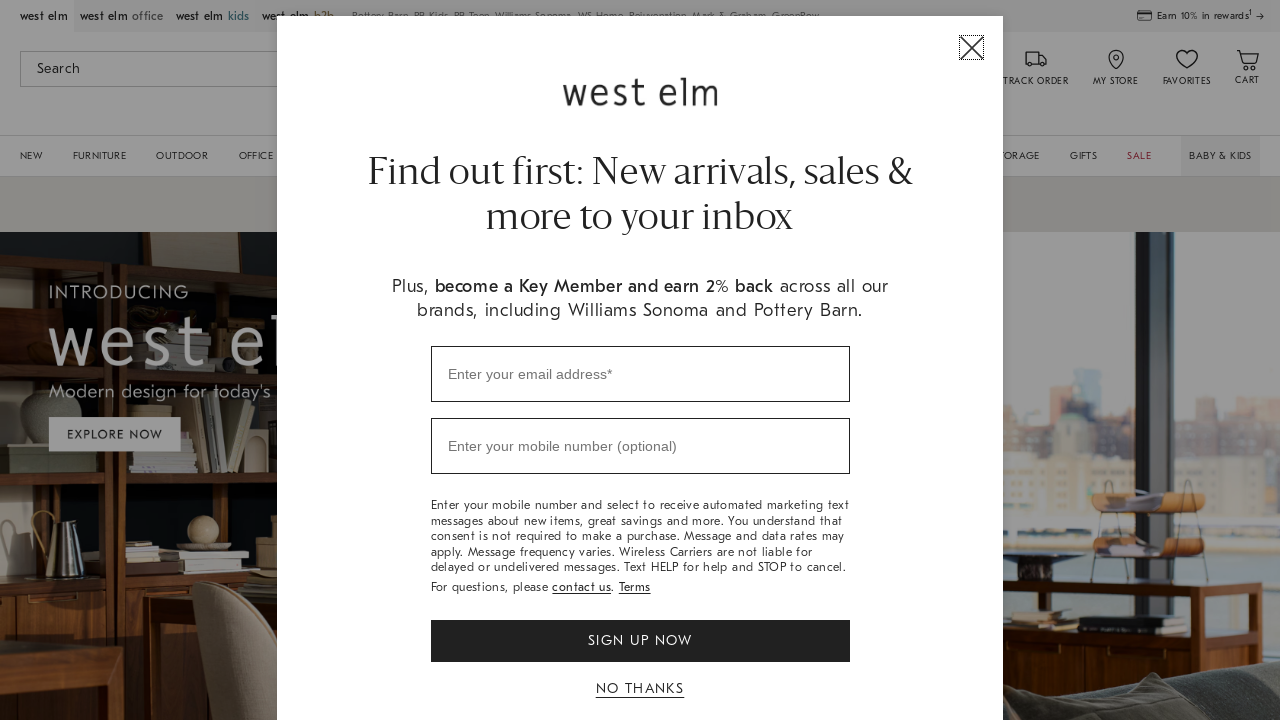

Waited for page 4 to load completely
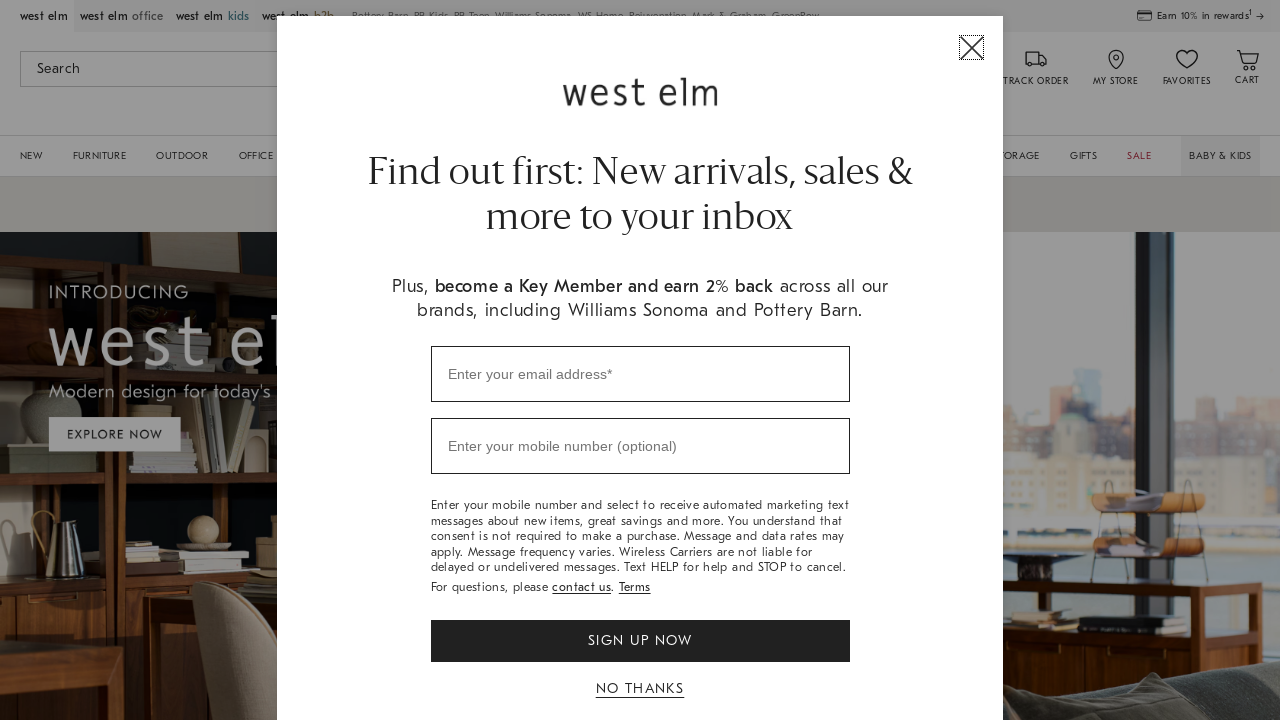

Retrieved URL and title from page 4: West Elm: Modern Furniture, Home Decor, Lighting & More
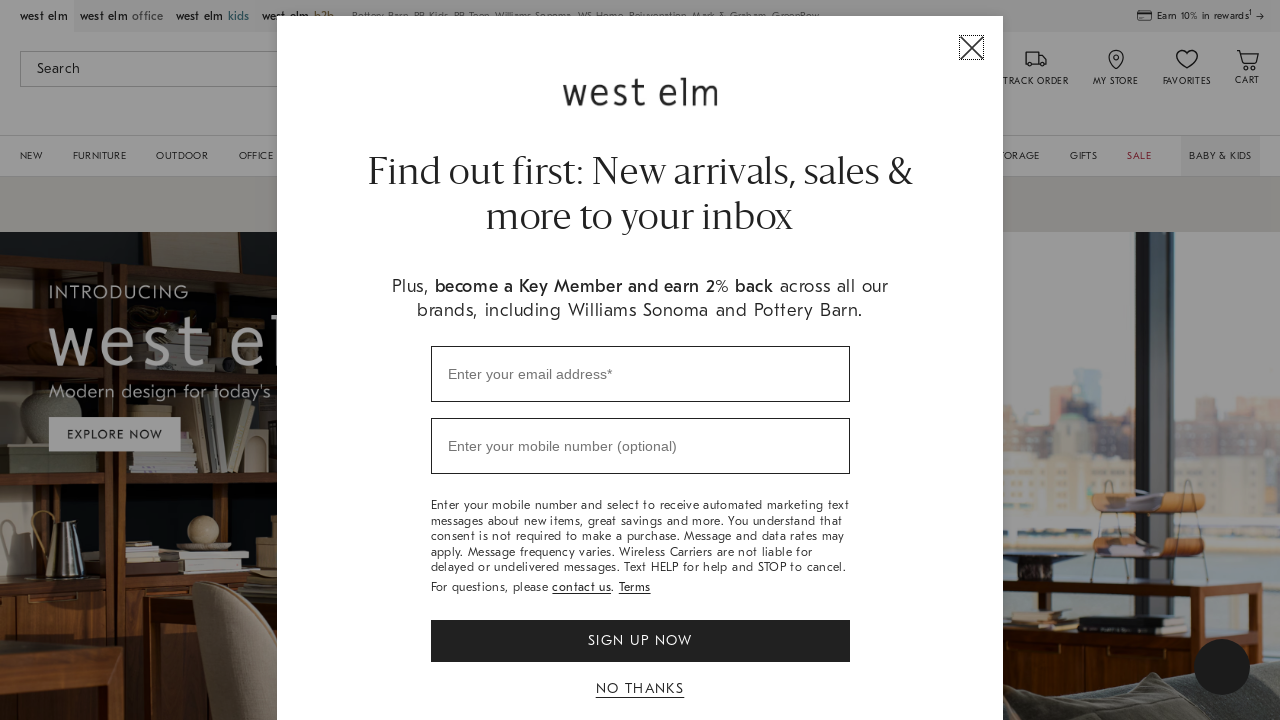

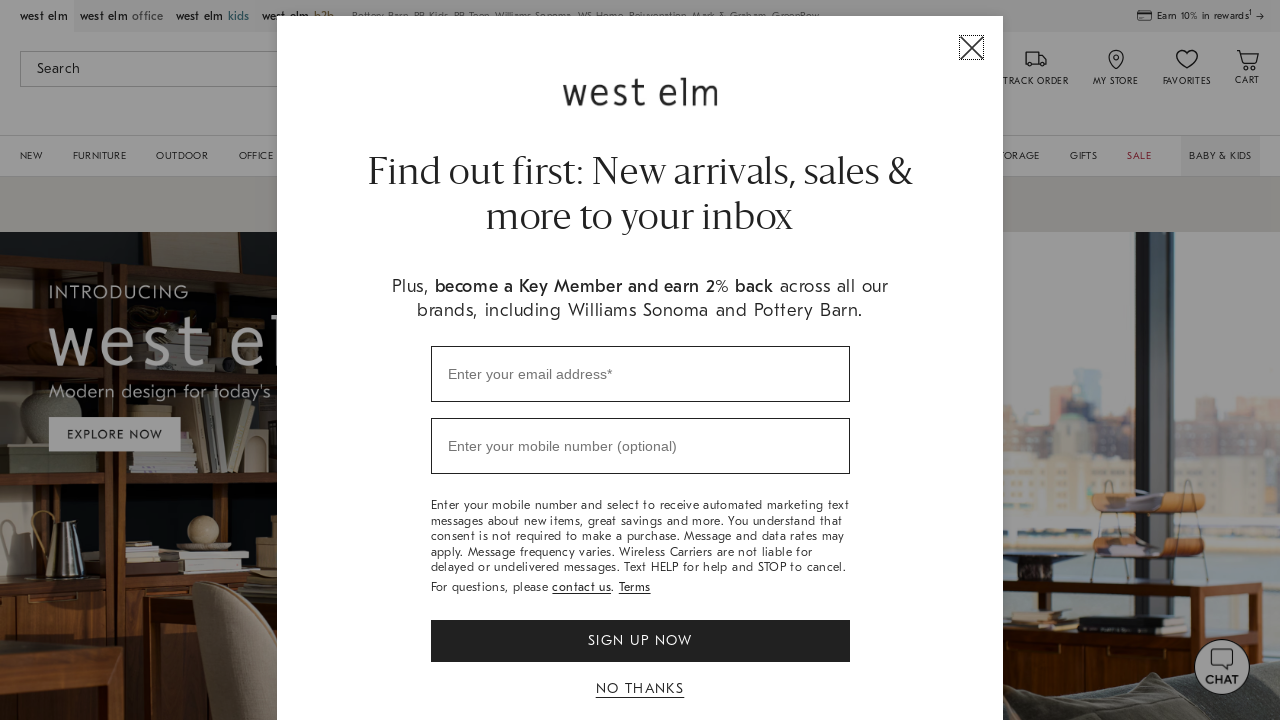